Navigates to the contacts app home page, clicks on the LOGIN tab, and verifies that the login/registration form is displayed.

Starting URL: https://contacts-app.tobbymarshall815.vercel.app

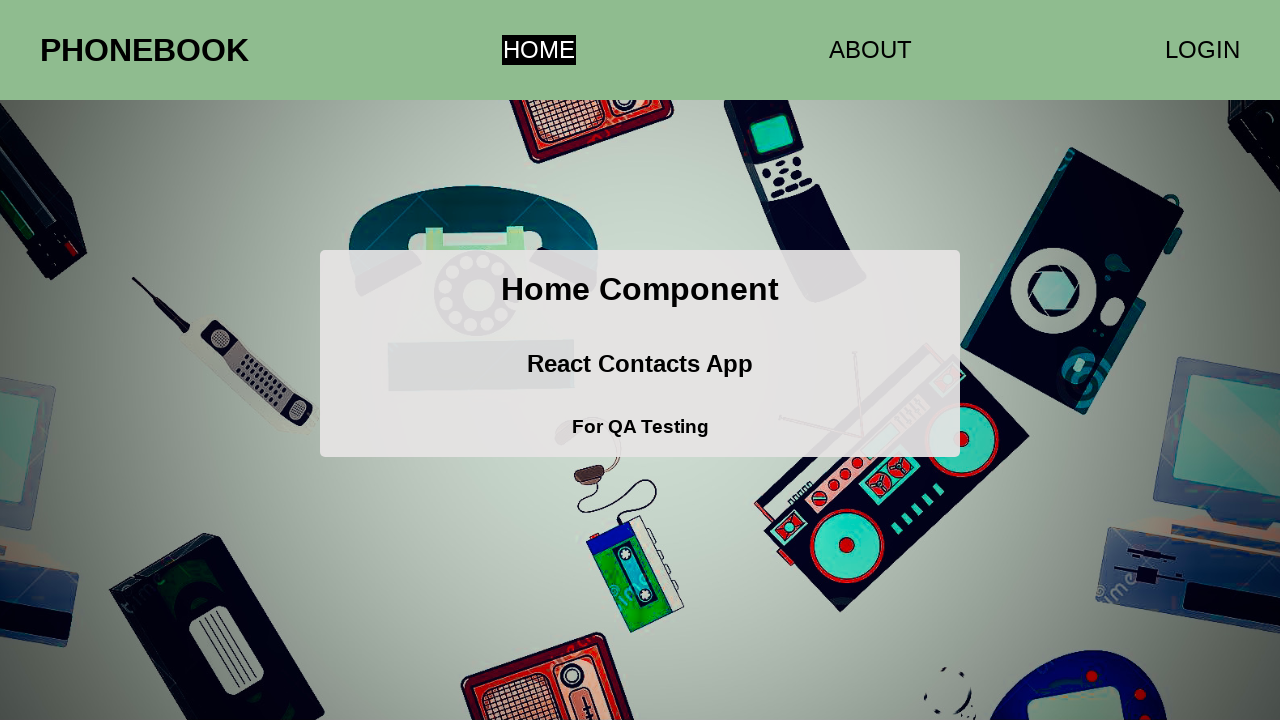

Navigated to contacts app home page
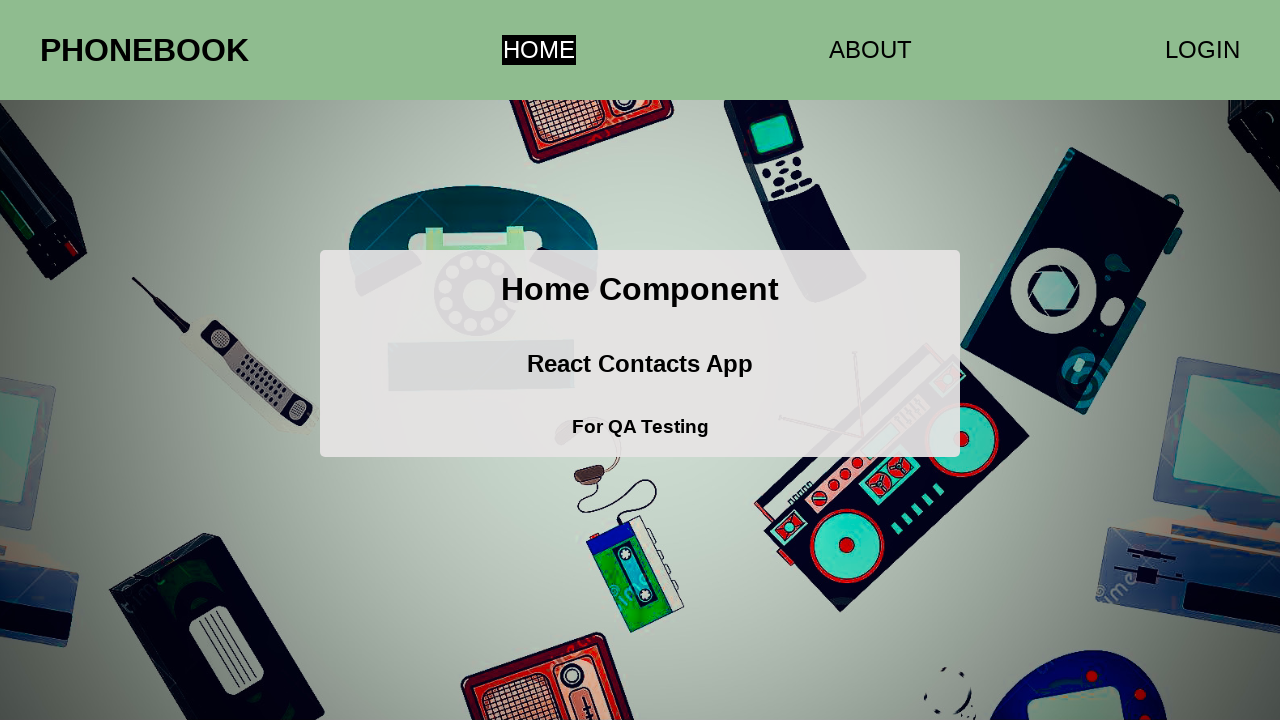

Clicked on the LOGIN tab at (1202, 50) on xpath=//a[.='LOGIN']
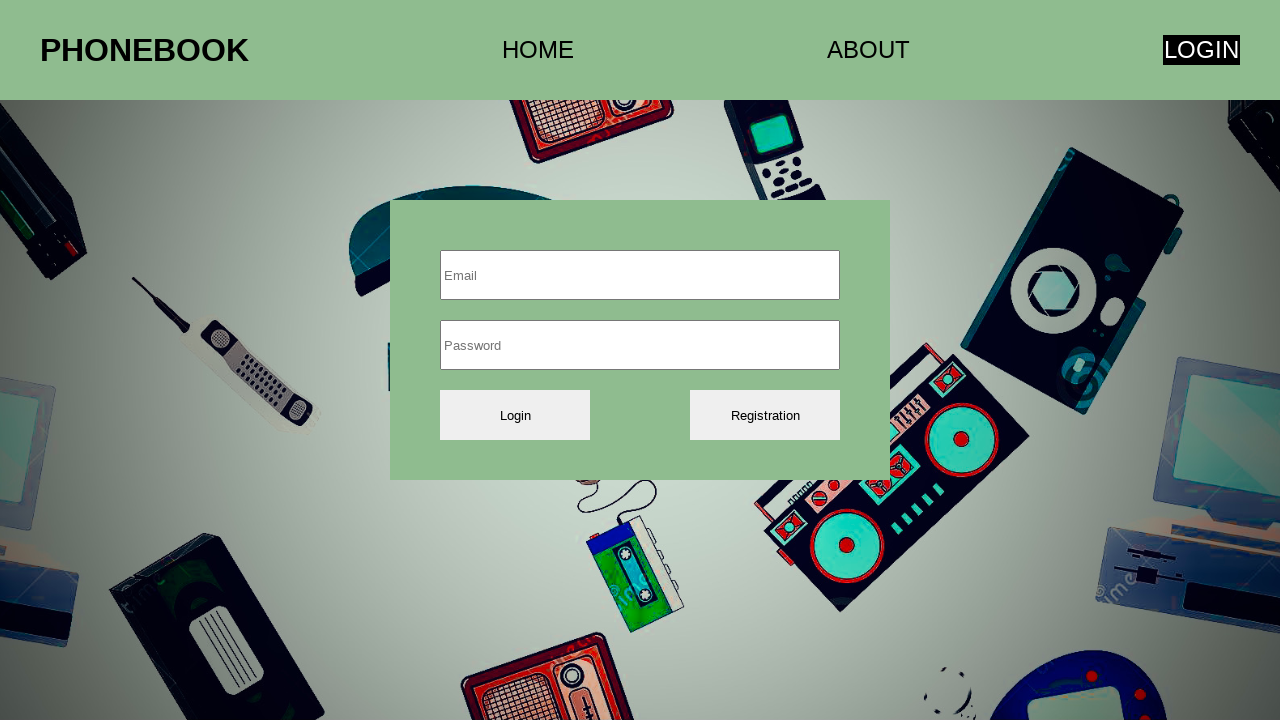

Login/registration form is now present and loaded
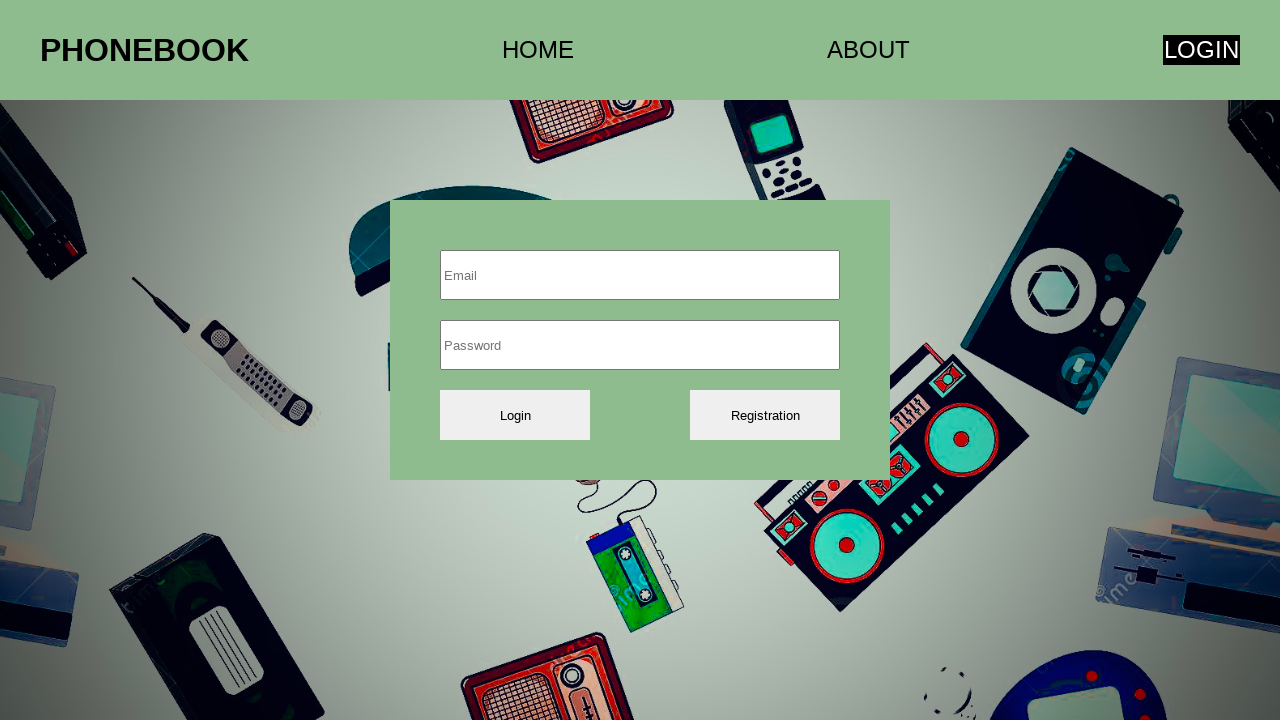

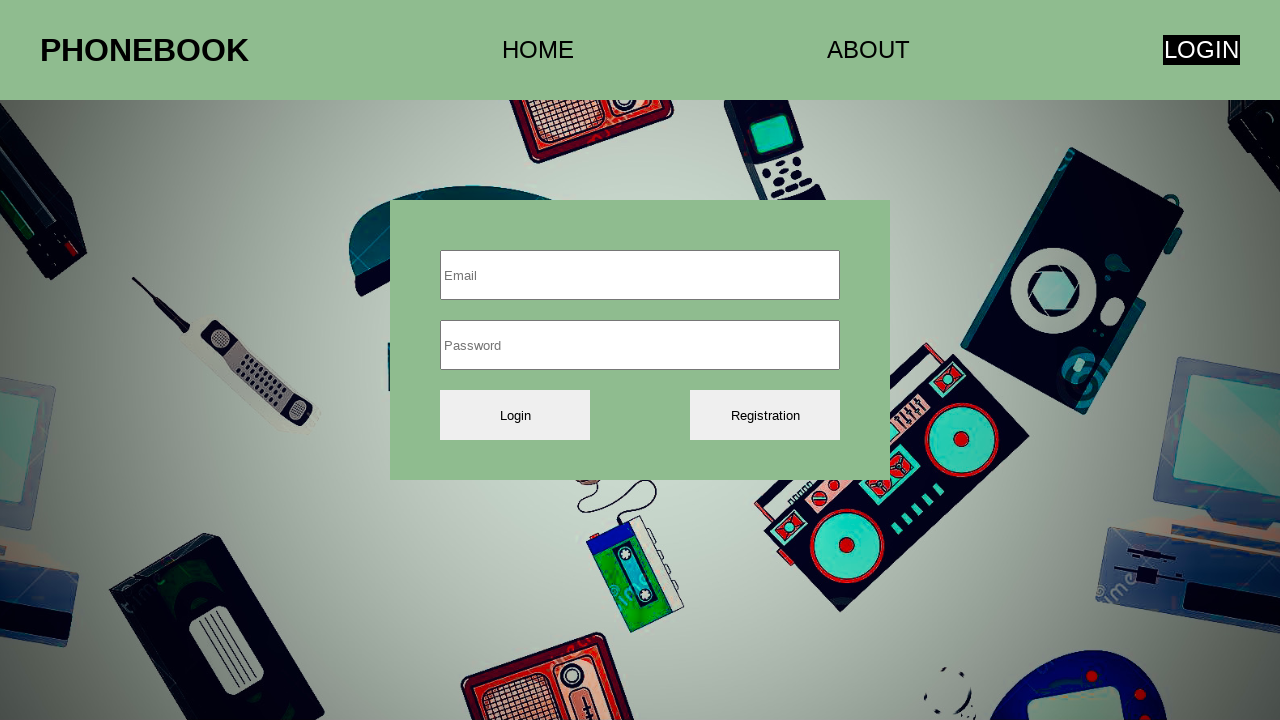